Tests dropdown selection by iterating through all options in a dropdown list, clicking the option that matches "Option 1", and verifying the selection was made correctly.

Starting URL: http://the-internet.herokuapp.com/dropdown

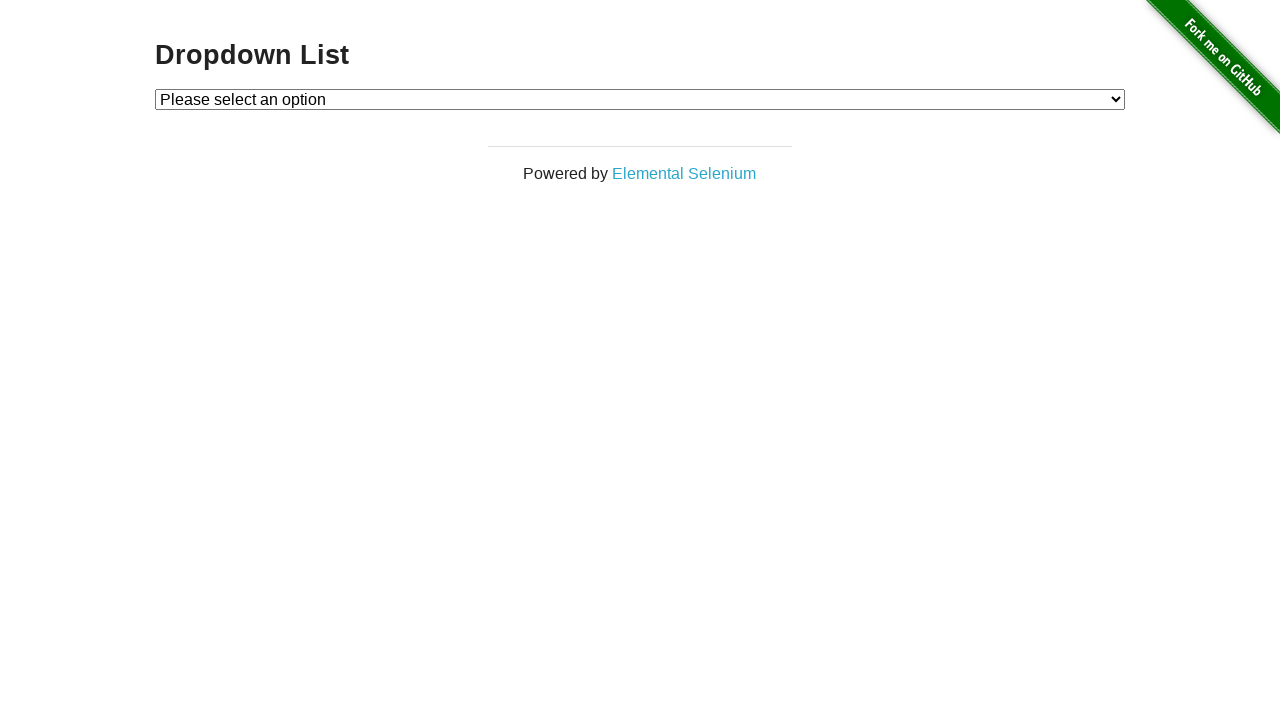

Located dropdown element with id 'dropdown'
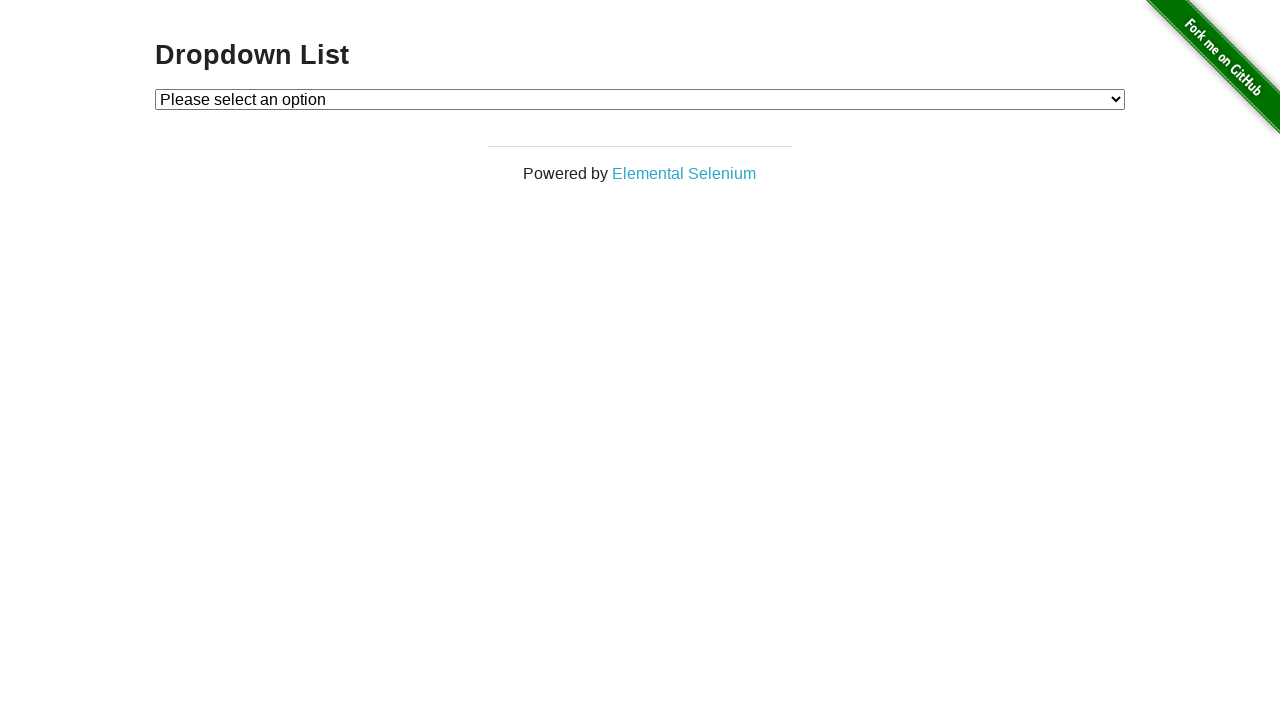

Selected 'Option 1' from the dropdown on #dropdown
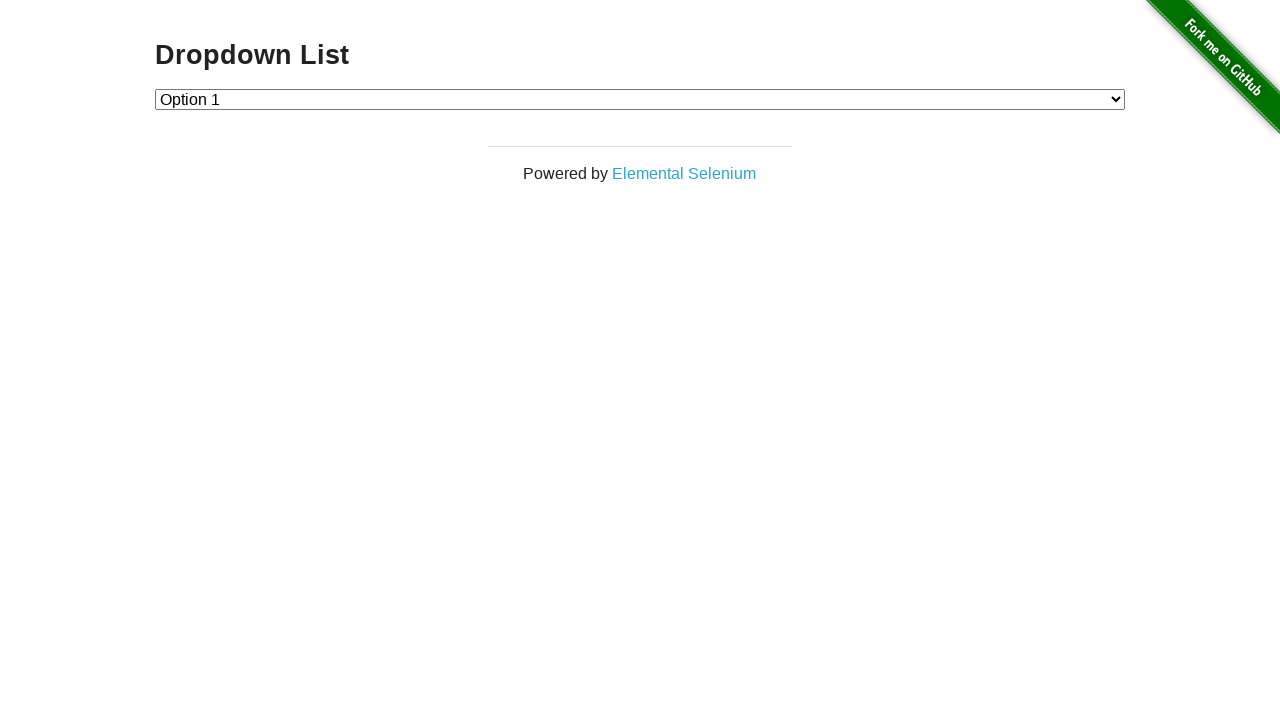

Retrieved the selected dropdown value
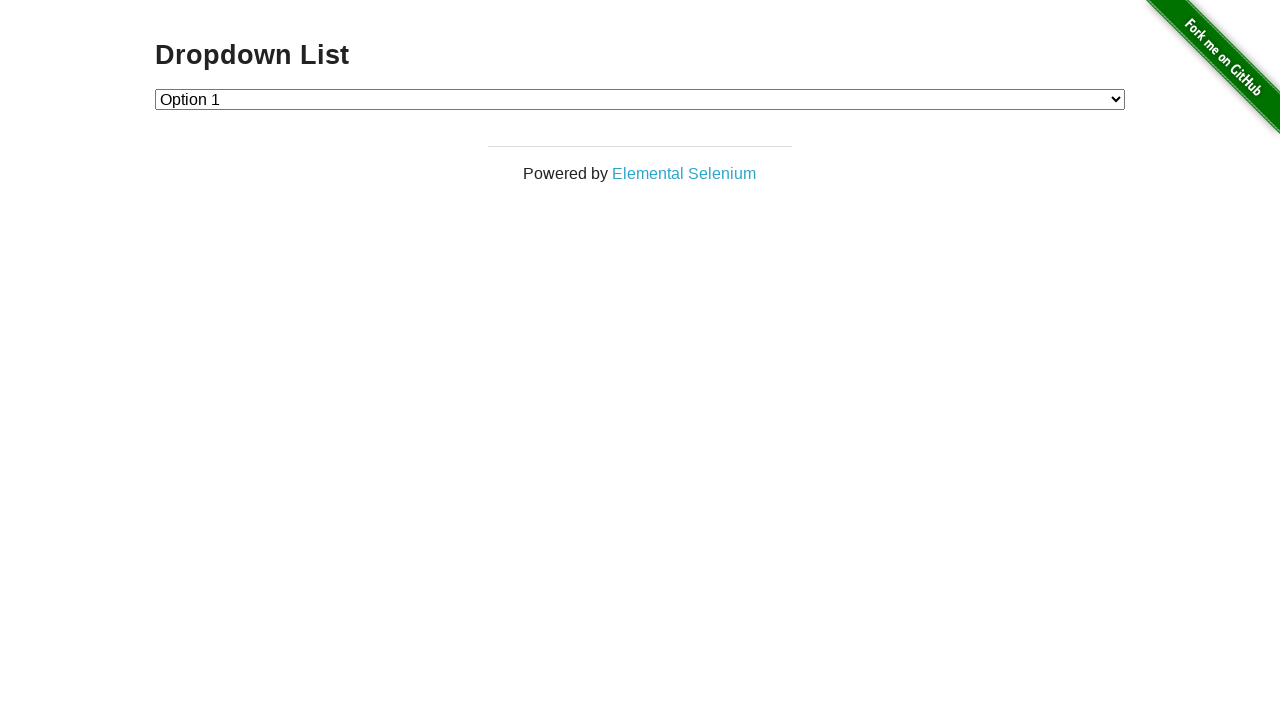

Verified that the selected value is '1' (Option 1)
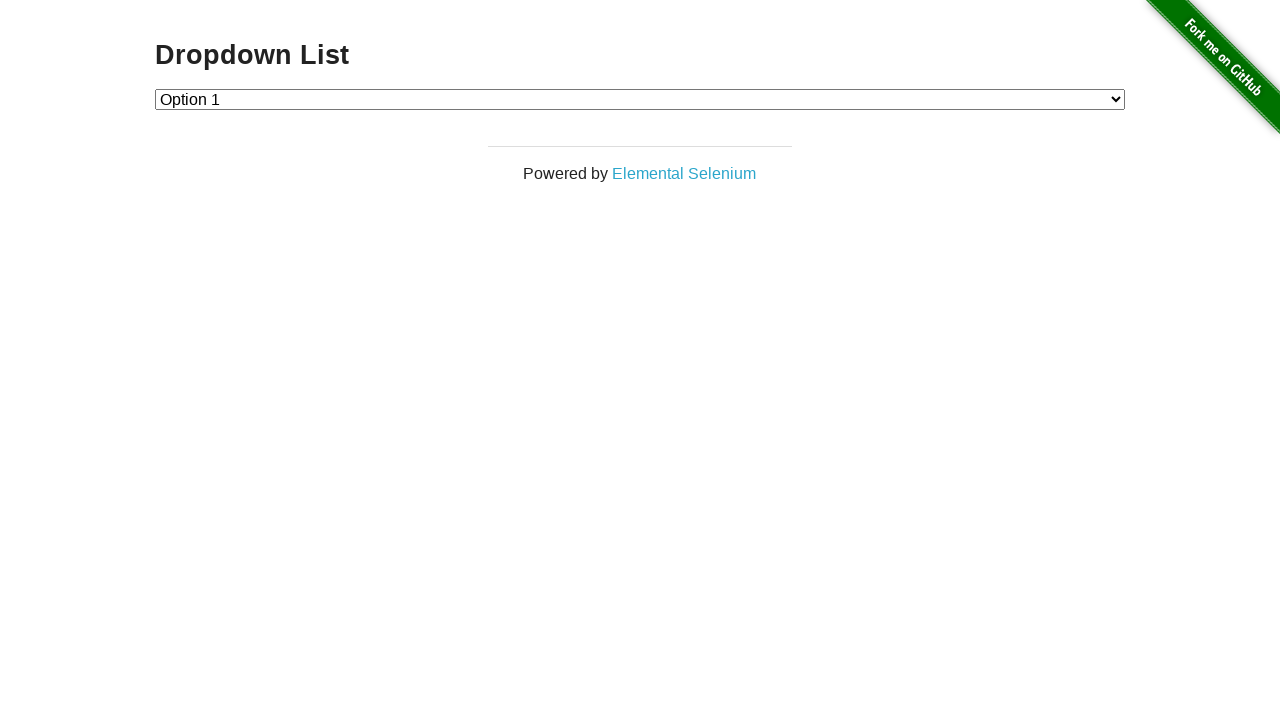

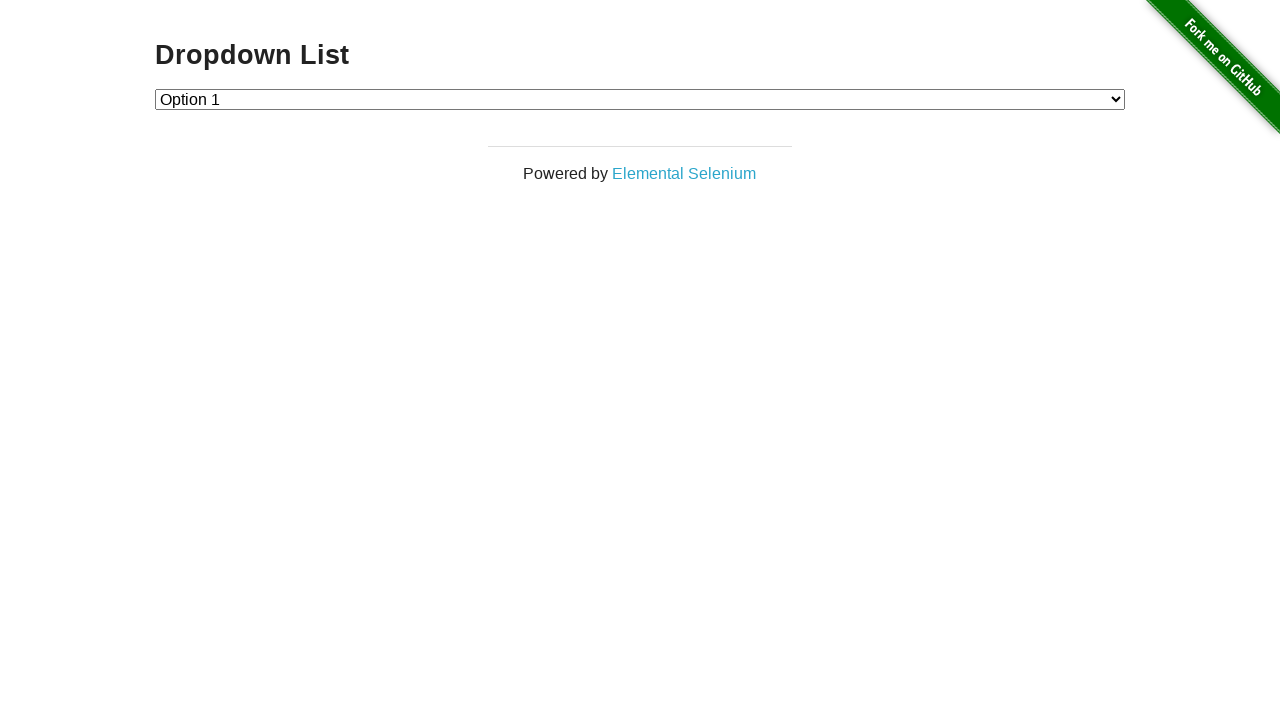